Verifies that the current URL matches the expected URL after page load

Starting URL: https://classic.crmpro.com/

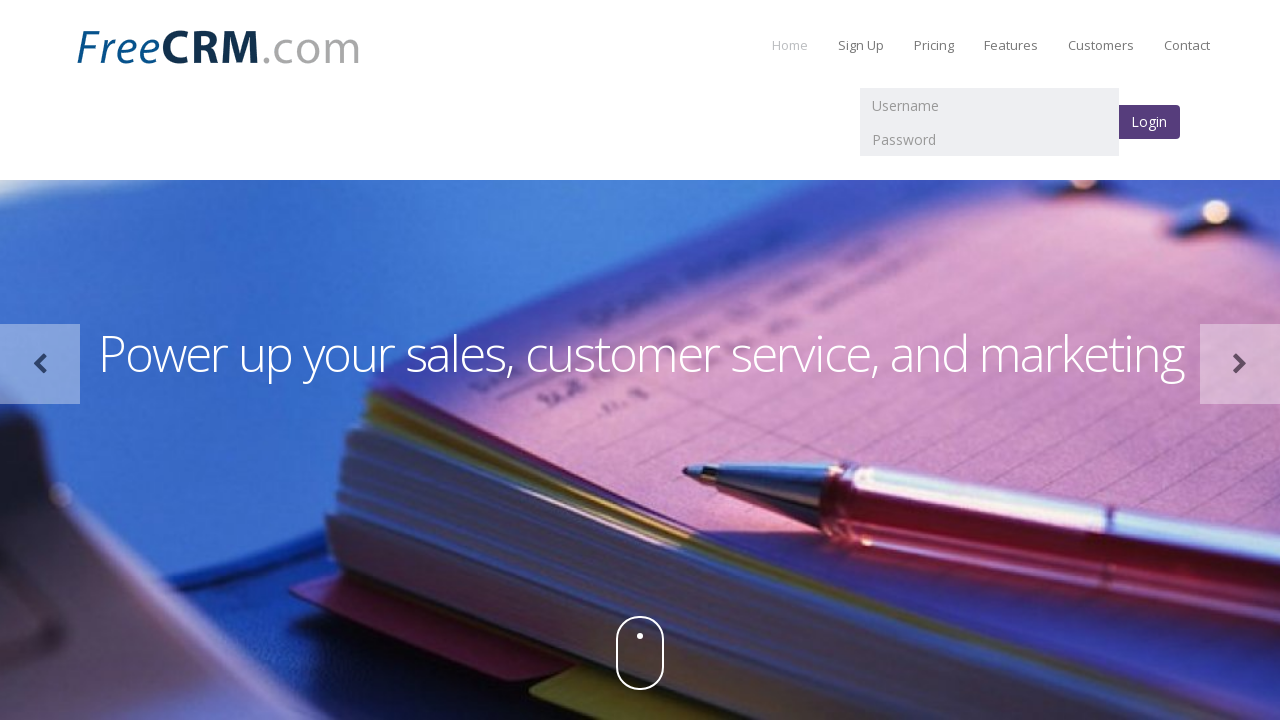

Verified current URL matches expected pattern https://classic.crmpro.com/
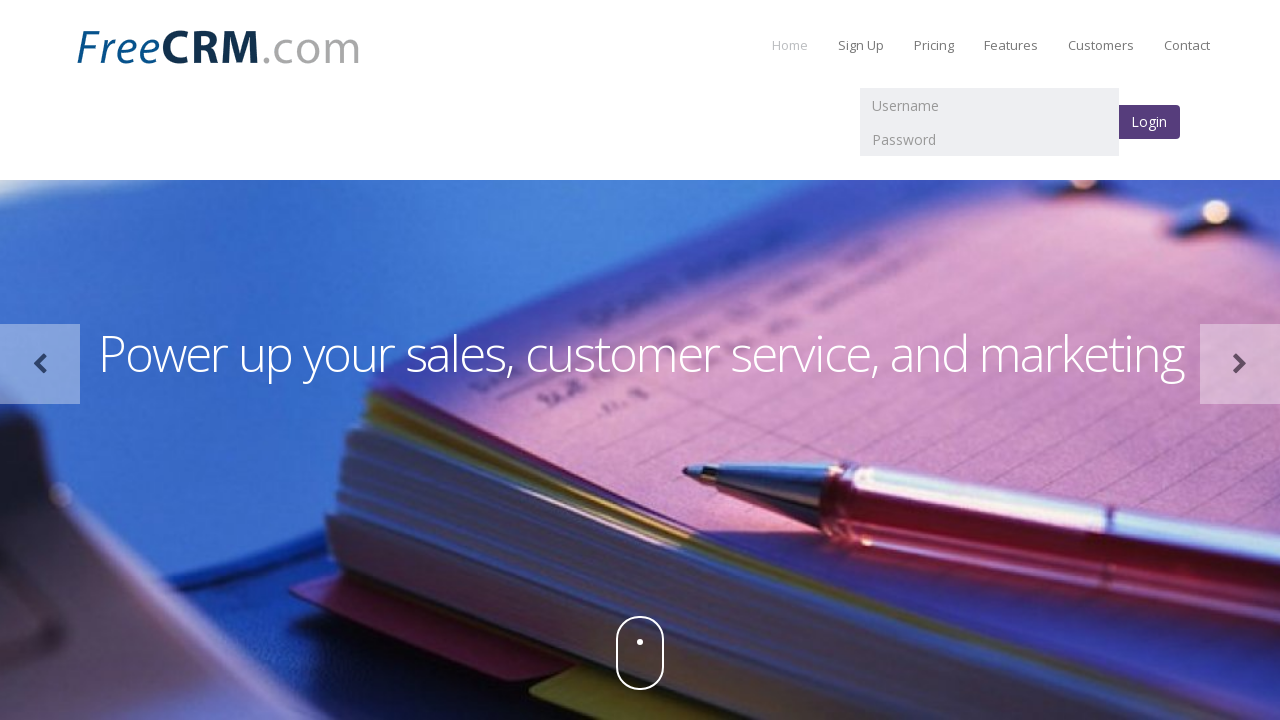

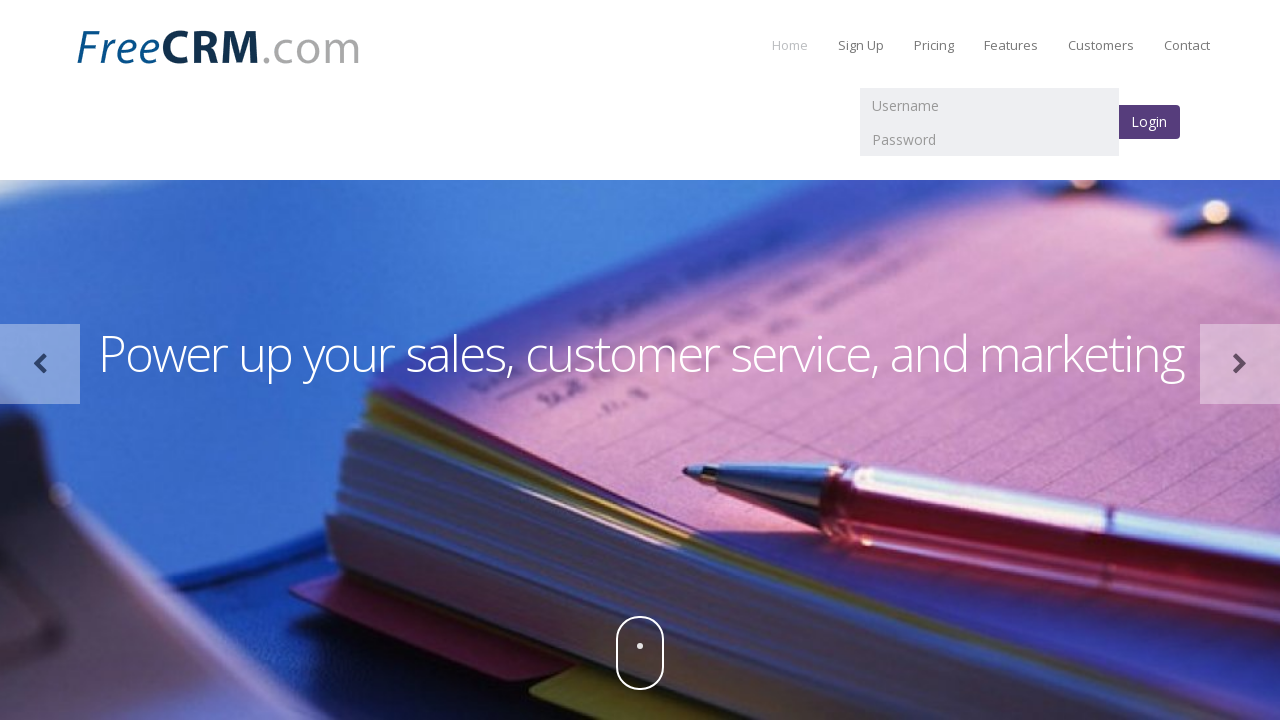